Navigates to rahulshettyacademy.com and verifies the page loads by checking title and URL

Starting URL: https://rahulshettyacademy.com

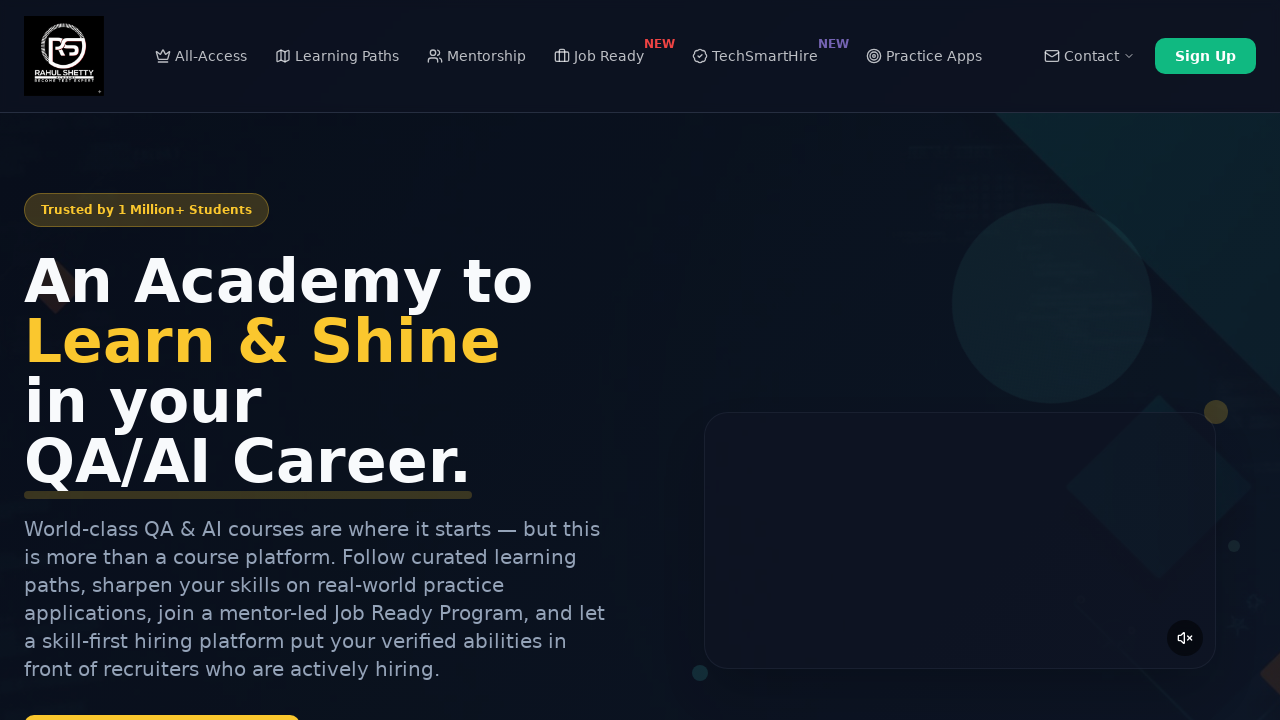

Retrieved page title
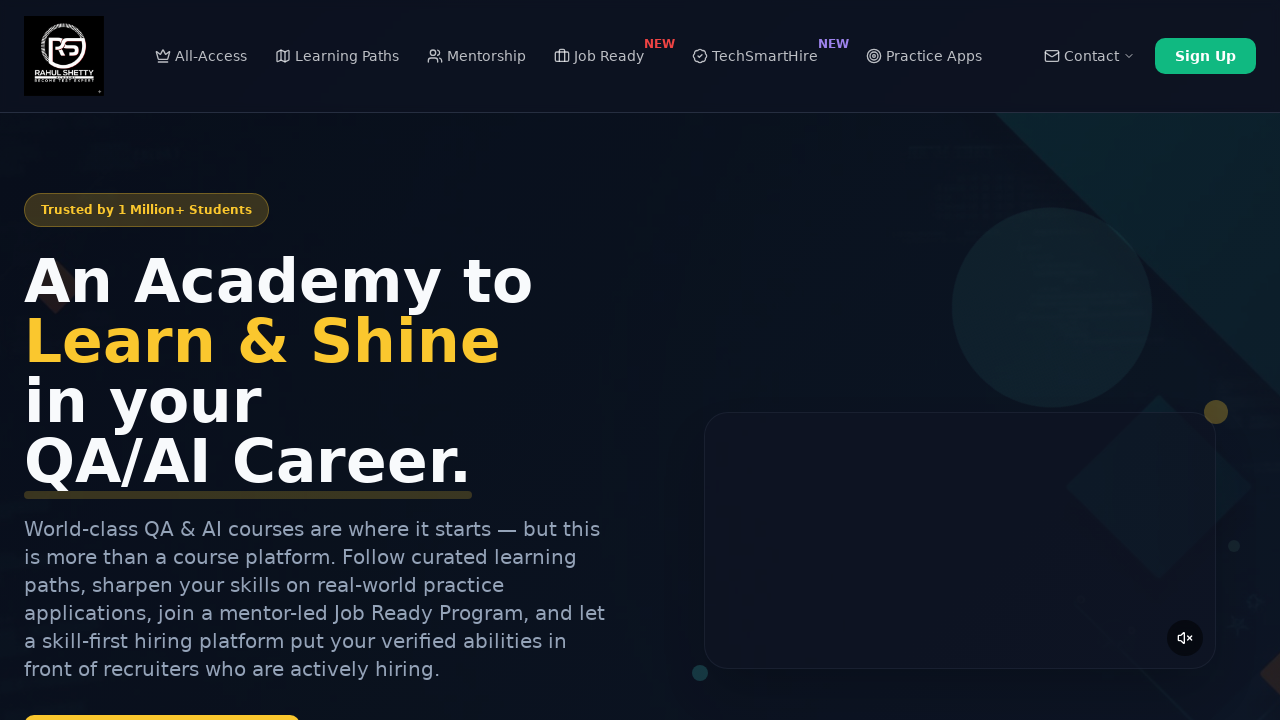

Retrieved current URL
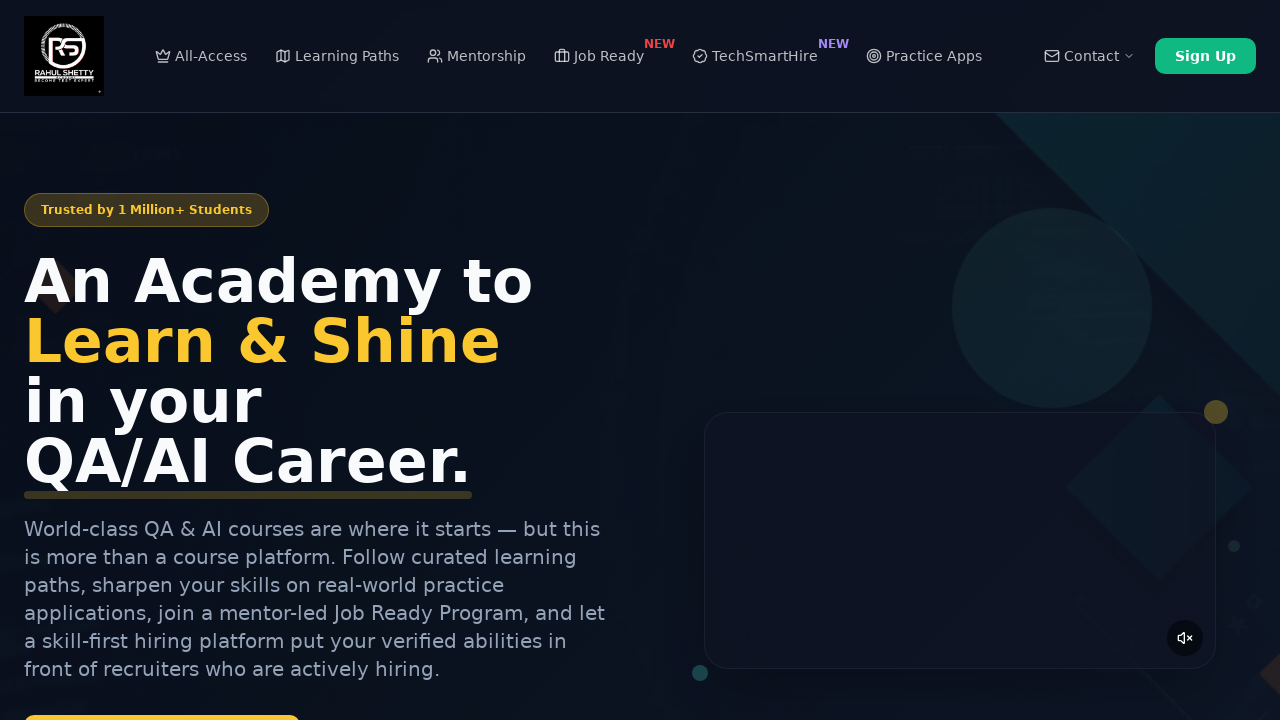

Verified page loaded successfully - Title: Rahul Shetty Academy | QA Automation, Playwright, AI Testing & Online Training, URL: https://rahulshettyacademy.com/
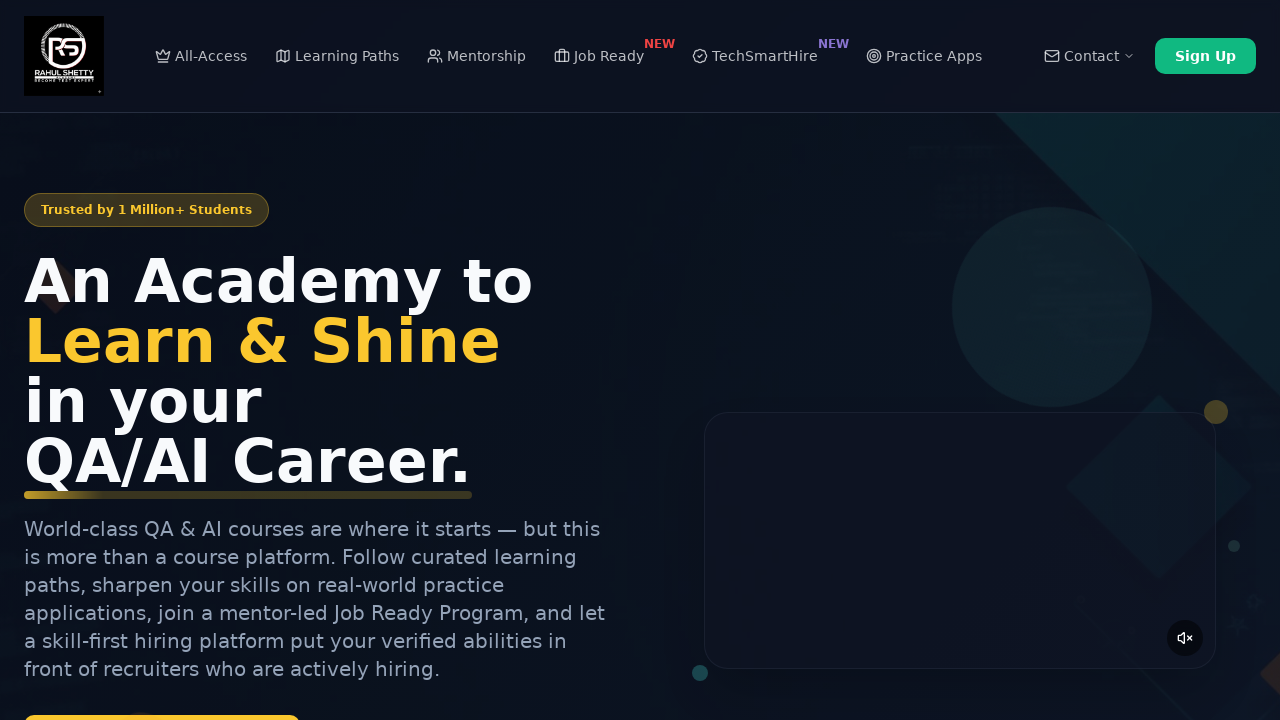

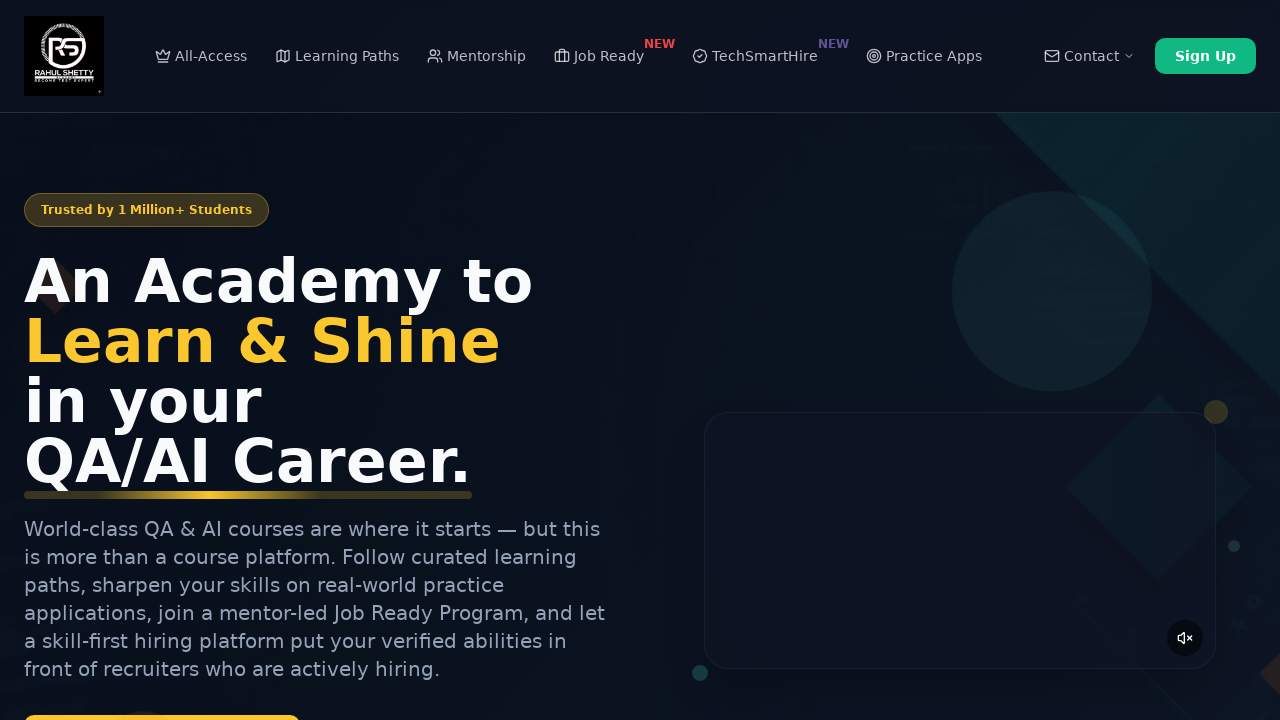